Tests dynamic loading by clicking start button and waiting for Hello World text to appear

Starting URL: http://the-internet.herokuapp.com/dynamic_loading/1

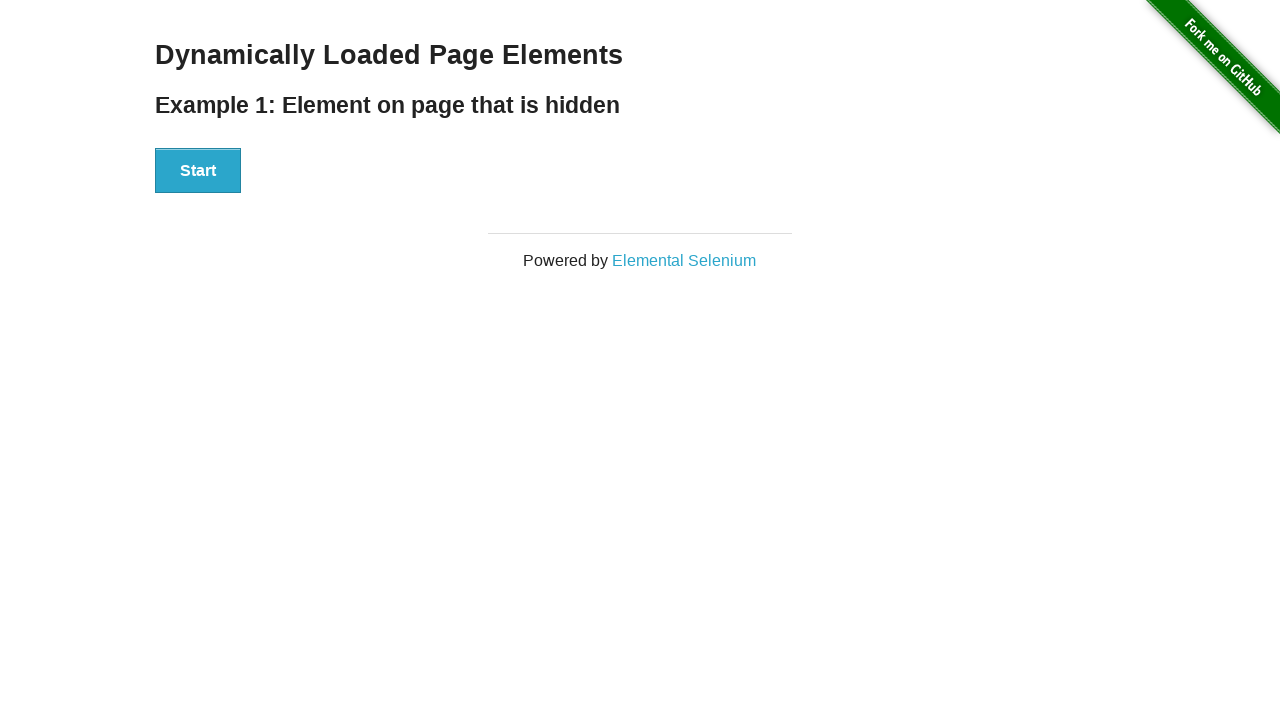

Navigated to dynamic loading test page
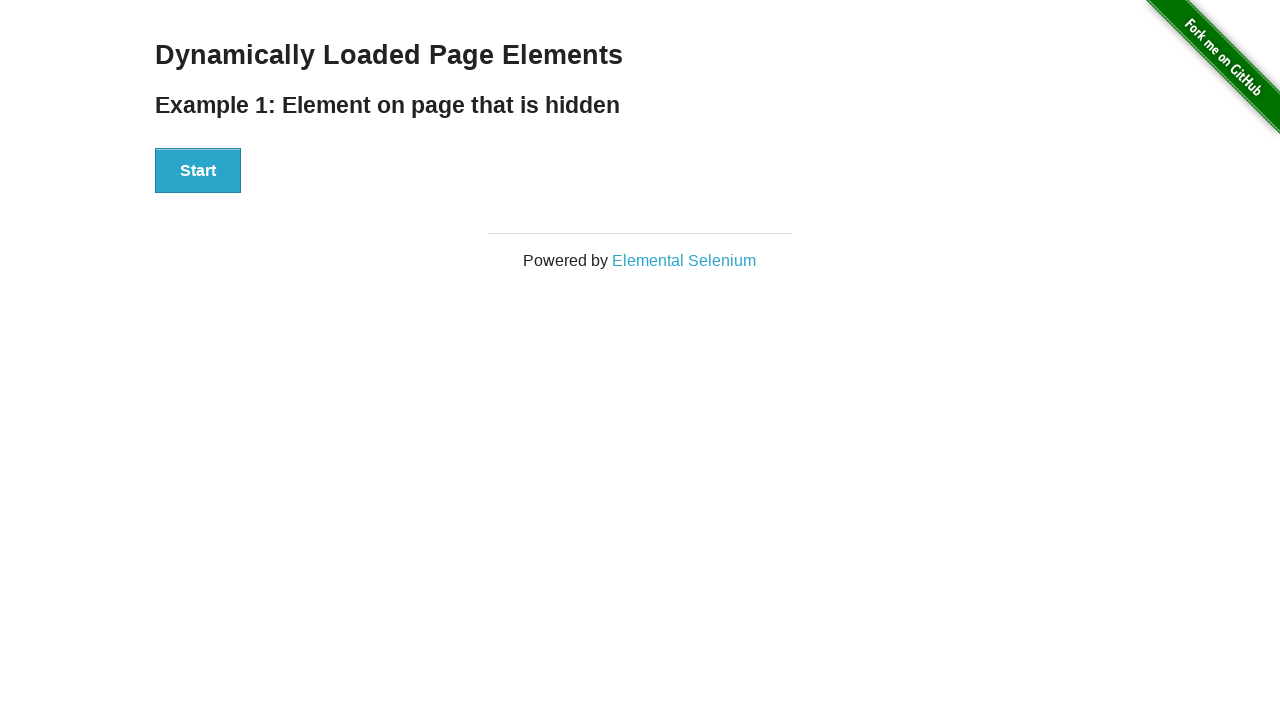

Clicked Start button to trigger dynamic loading at (198, 171) on button:has-text('Start')
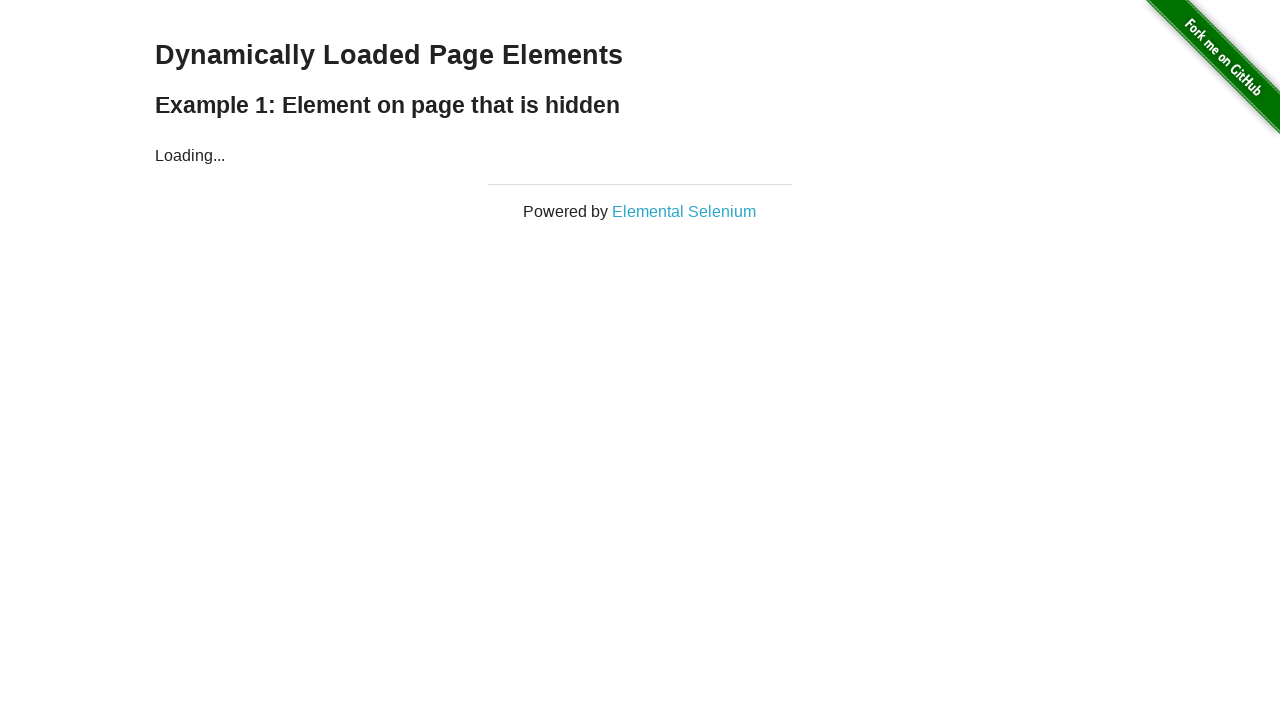

Hello World text appeared after dynamic loading completed
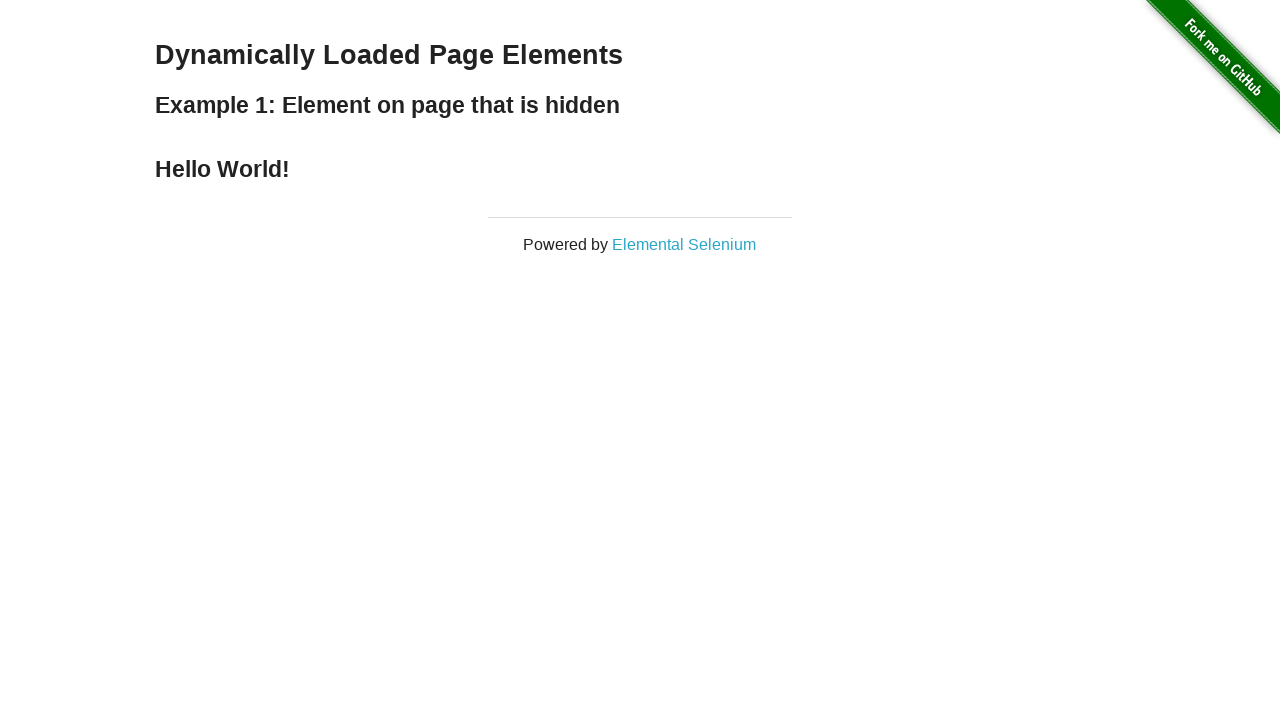

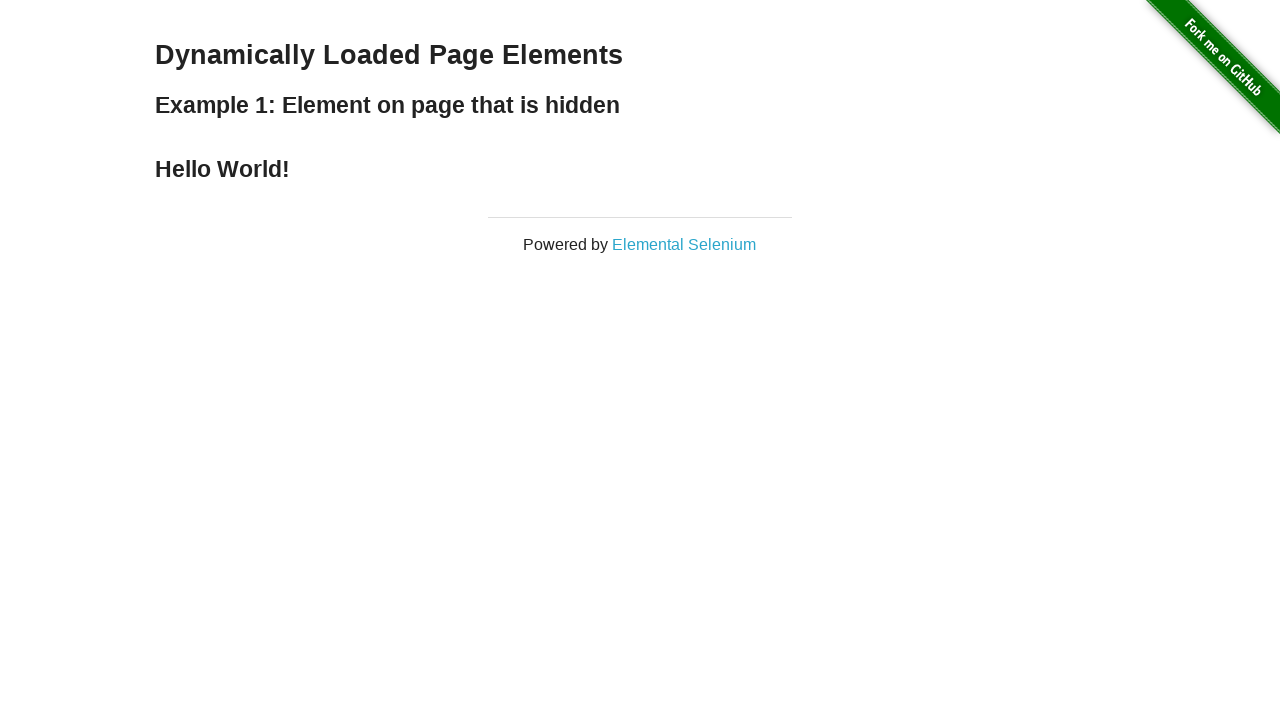